Tests dynamic content loading by clicking a remove button and waiting for a confirmation message to appear

Starting URL: https://the-internet.herokuapp.com/dynamic_controls

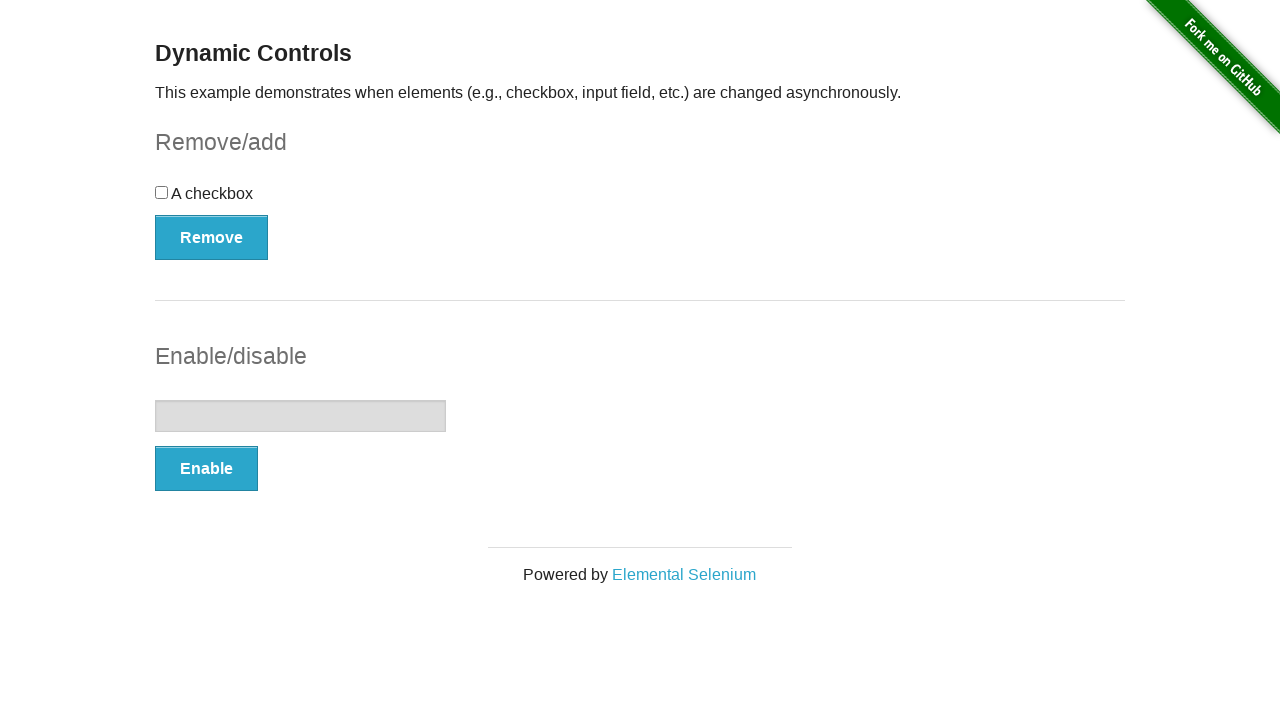

Clicked the Remove button to trigger dynamic content loading at (212, 237) on xpath=//button[.='Remove']
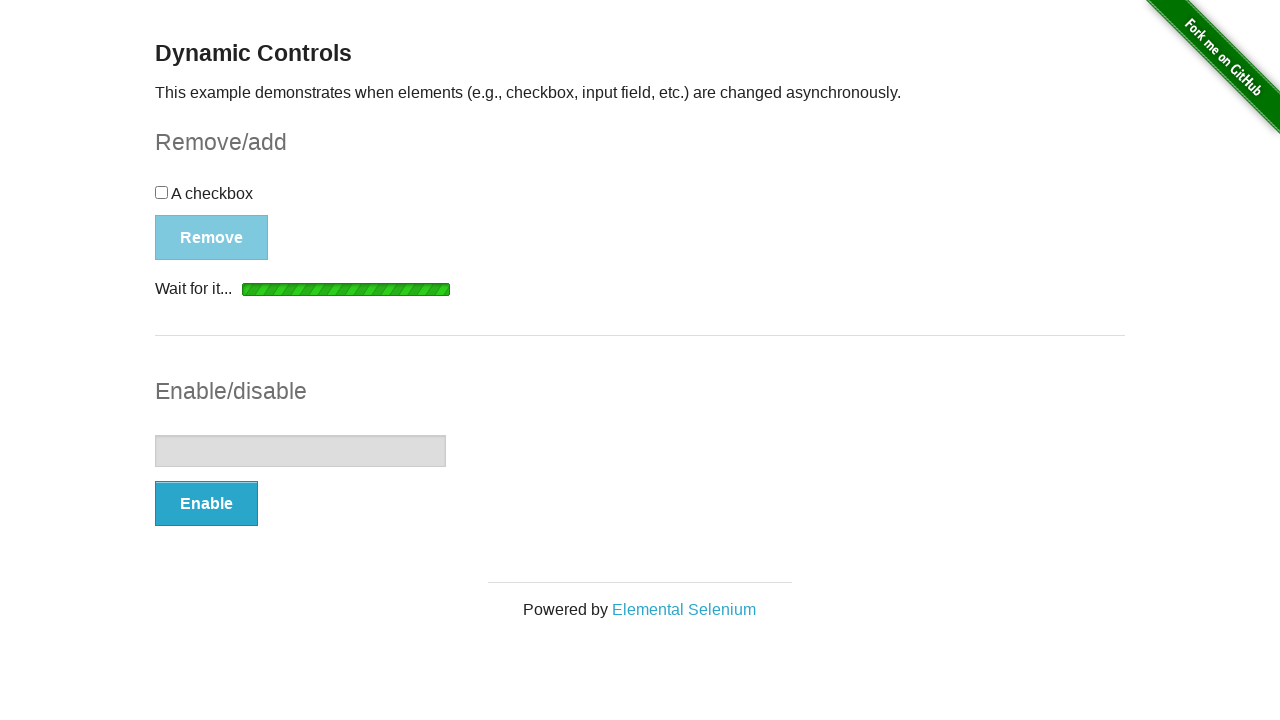

Waited for confirmation message to appear
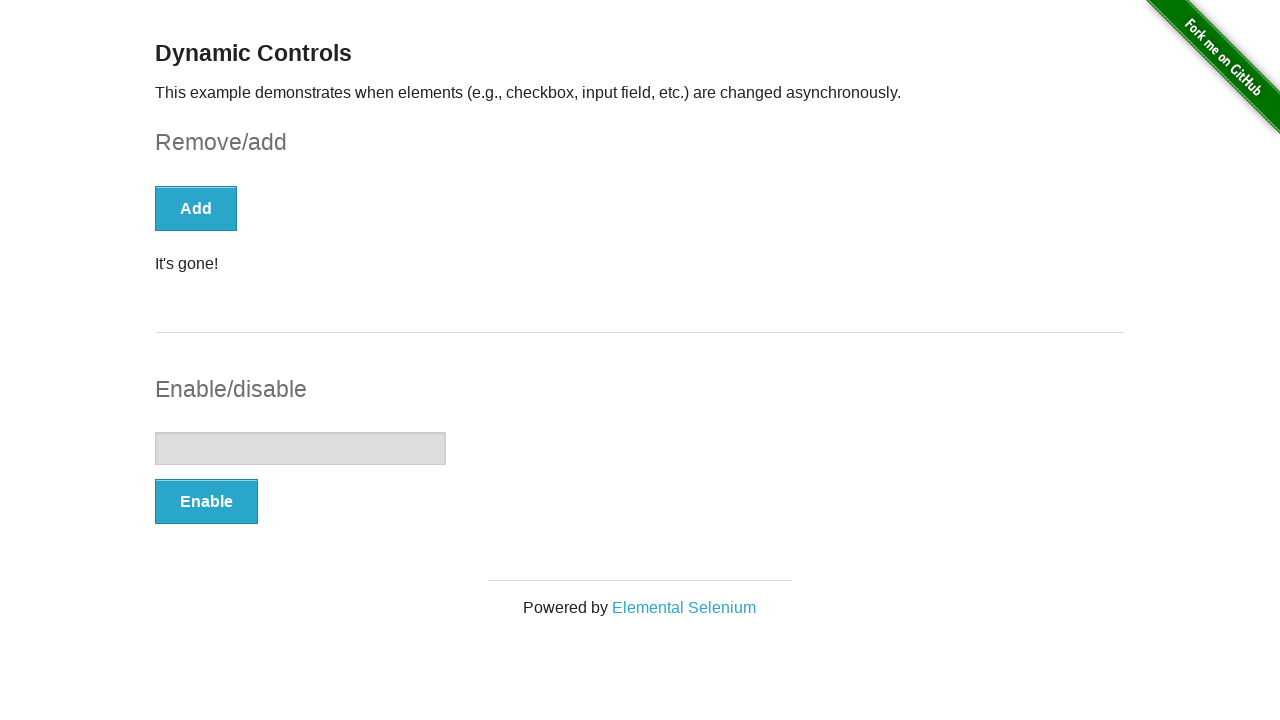

Located the confirmation message element
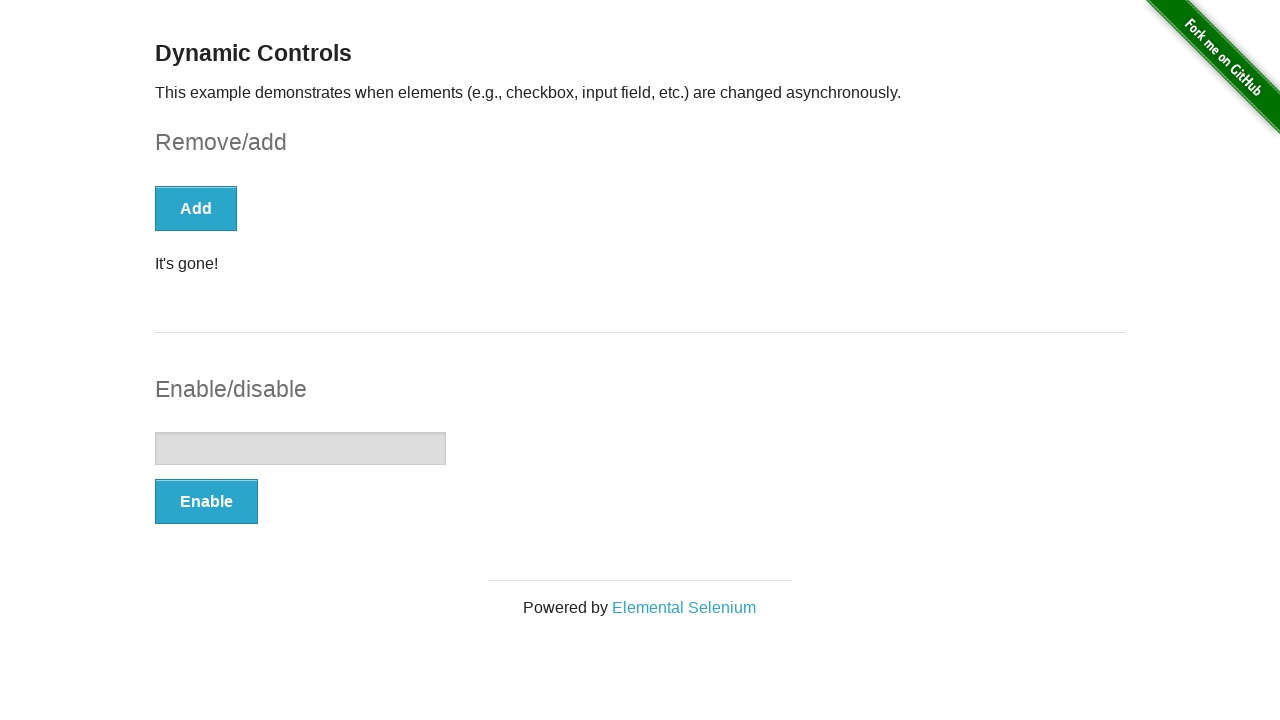

Verified confirmation message displays 'It's gone!'
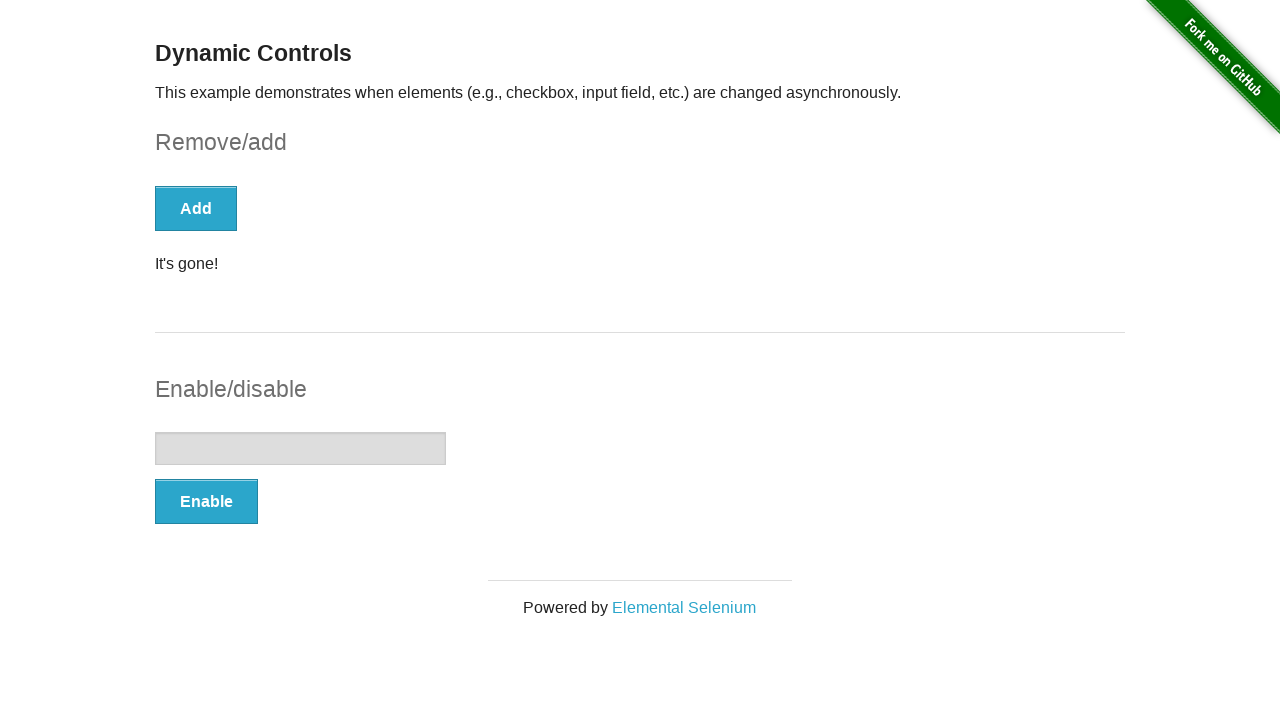

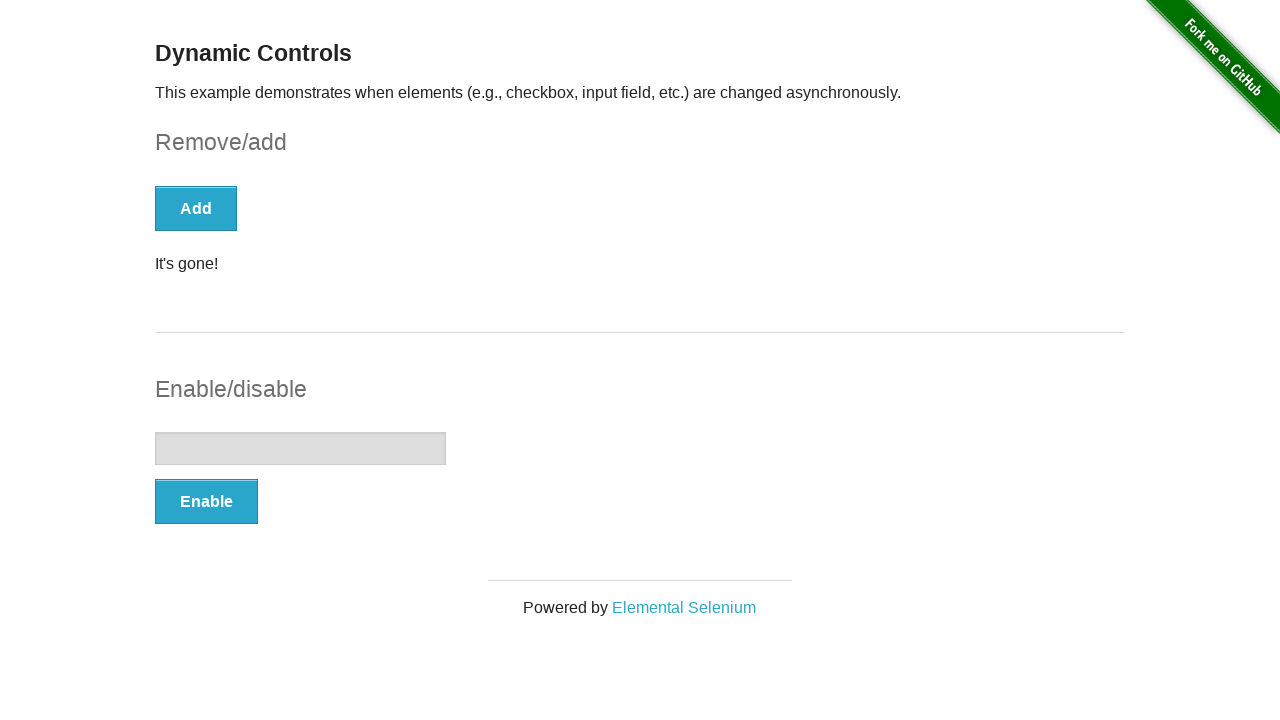